Tests selecting "1 Year" option from Paste Expiration dropdown on Pastebin homepage and verifies the selection is displayed correctly

Starting URL: https://pastebin.com

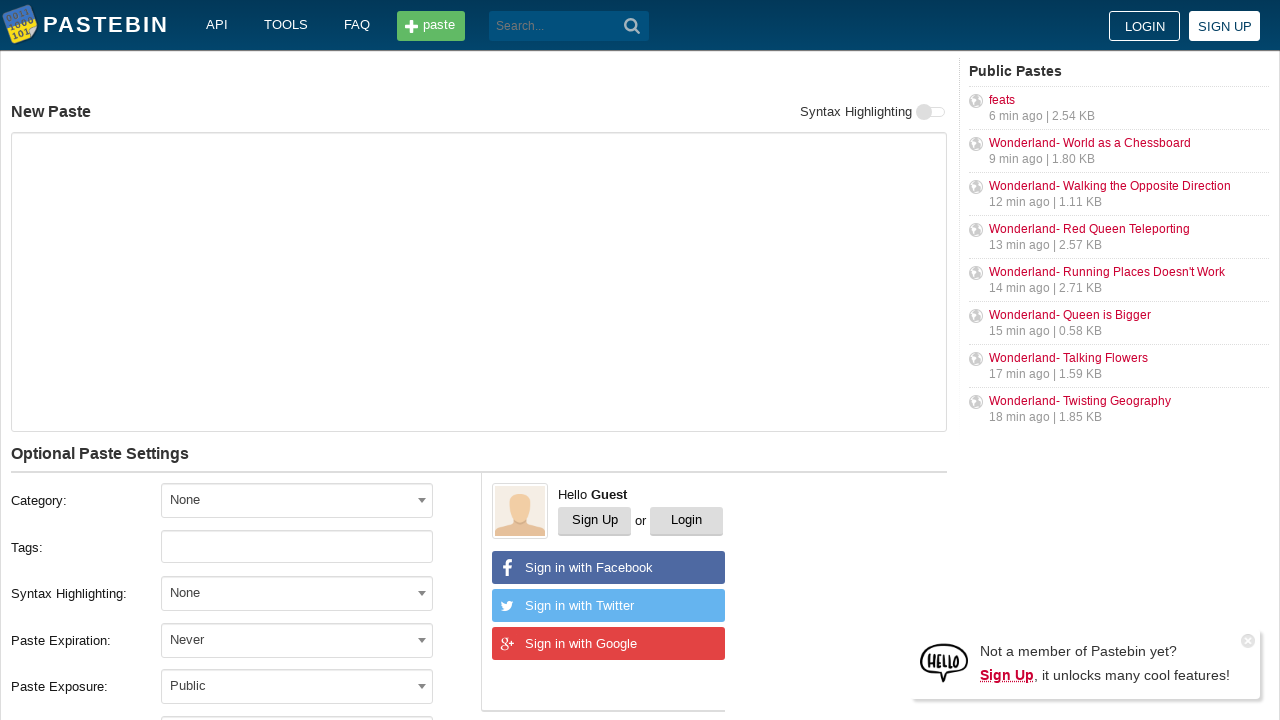

Clicked on Paste Expiration dropdown at (311, 640) on xpath=//label[text()='Paste Expiration:']/following-sibling::div
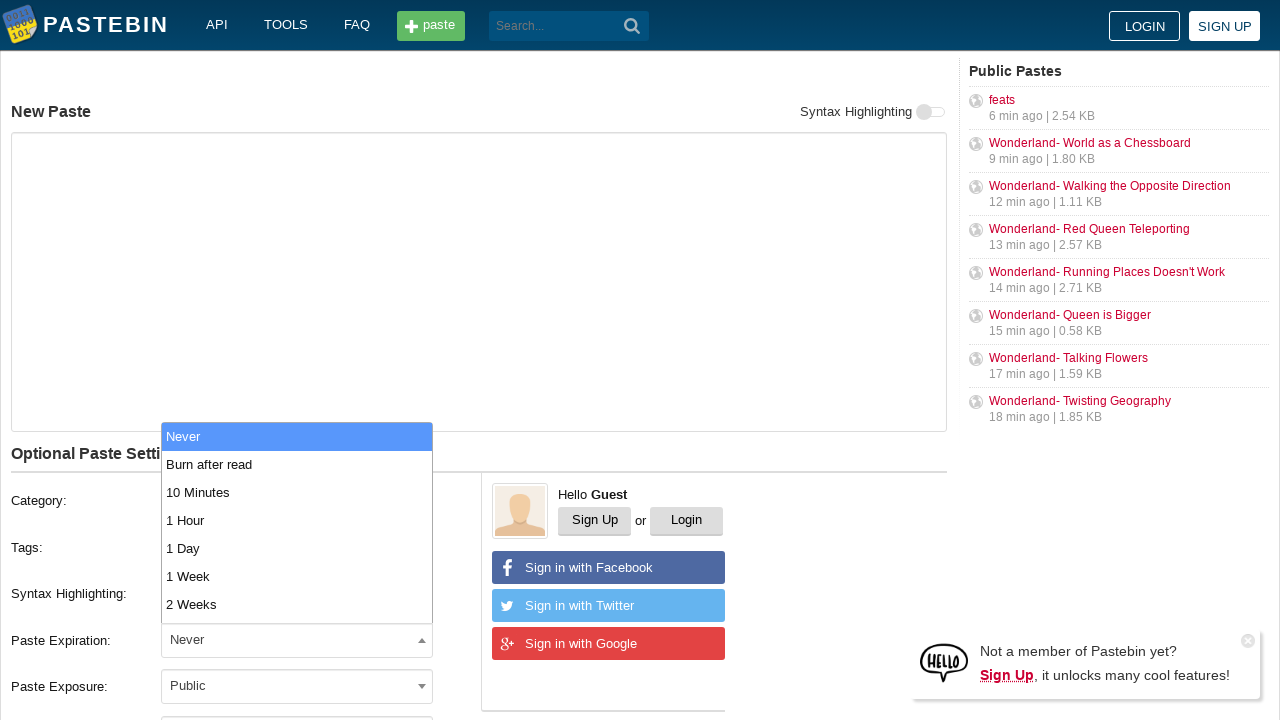

Selected '1 Year' option from dropdown at (297, 608) on xpath=//span[@class='select2-results']//li[text()='1 Year']
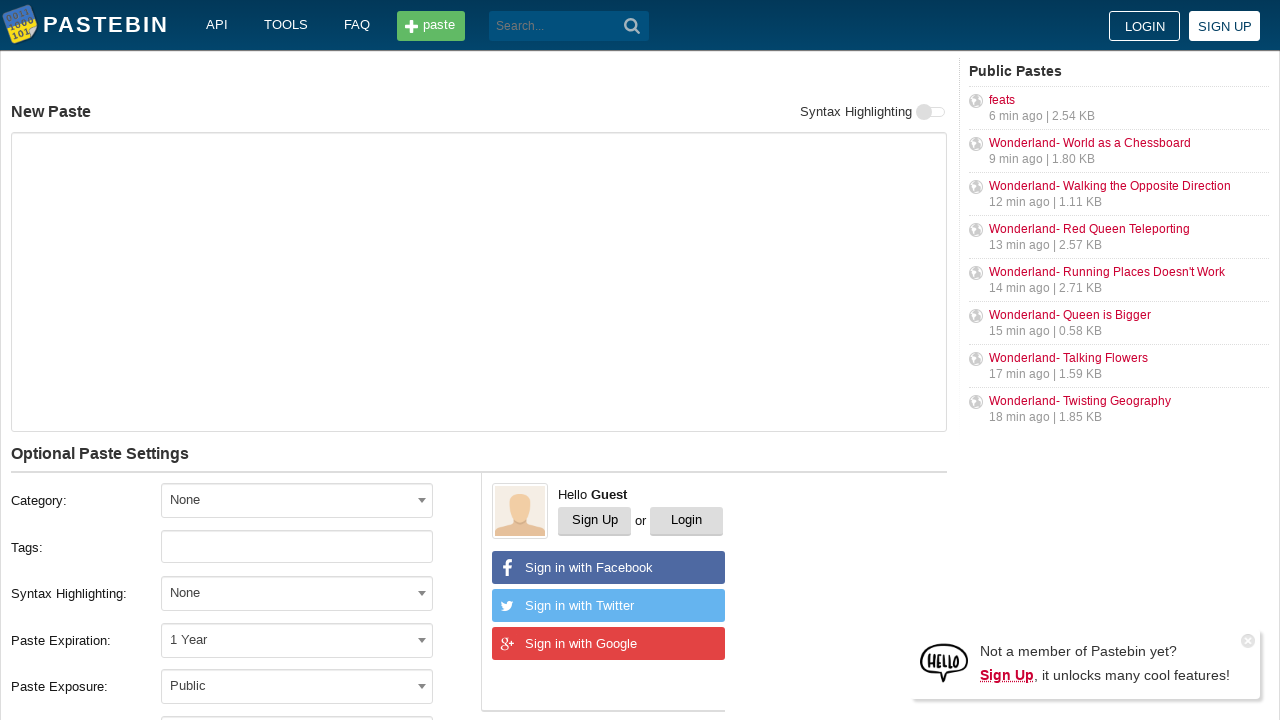

Verified '1 Year' selection is displayed in the expiration dropdown
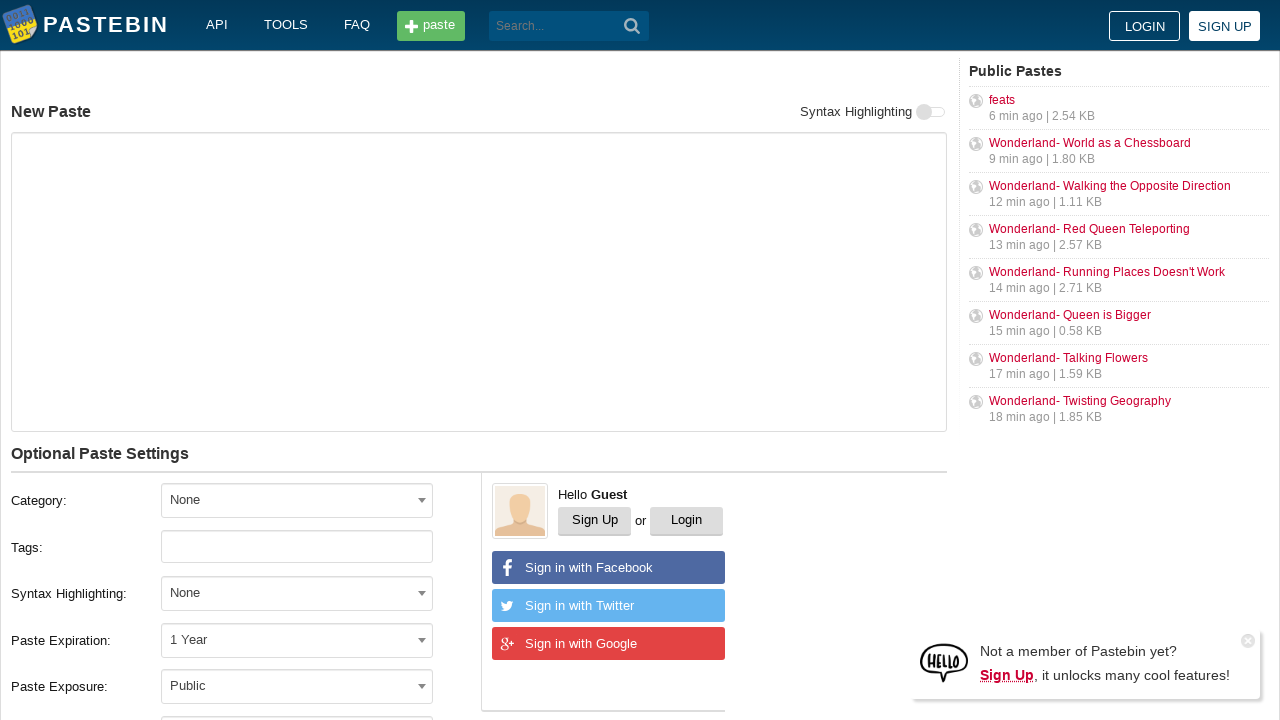

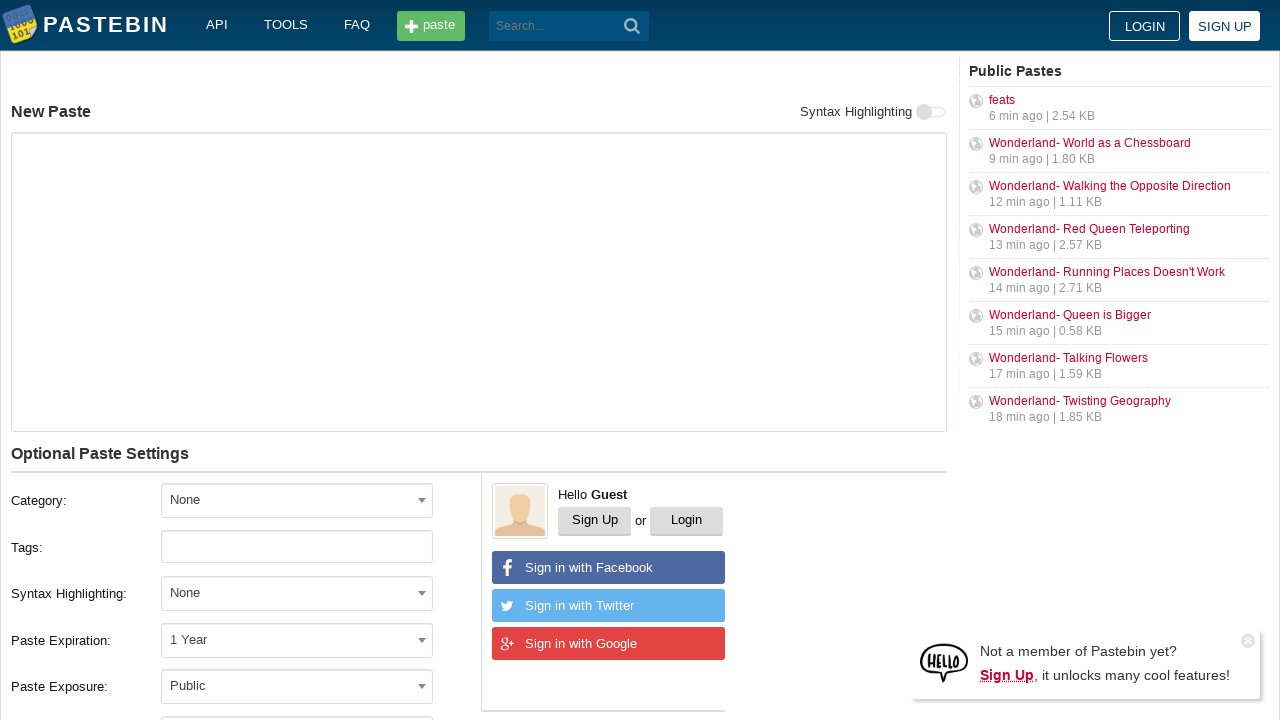